Tests infinite scroll functionality by scrolling to the bottom of the page to trigger content loading

Starting URL: https://infinite-scroll.com/demo/full-page/

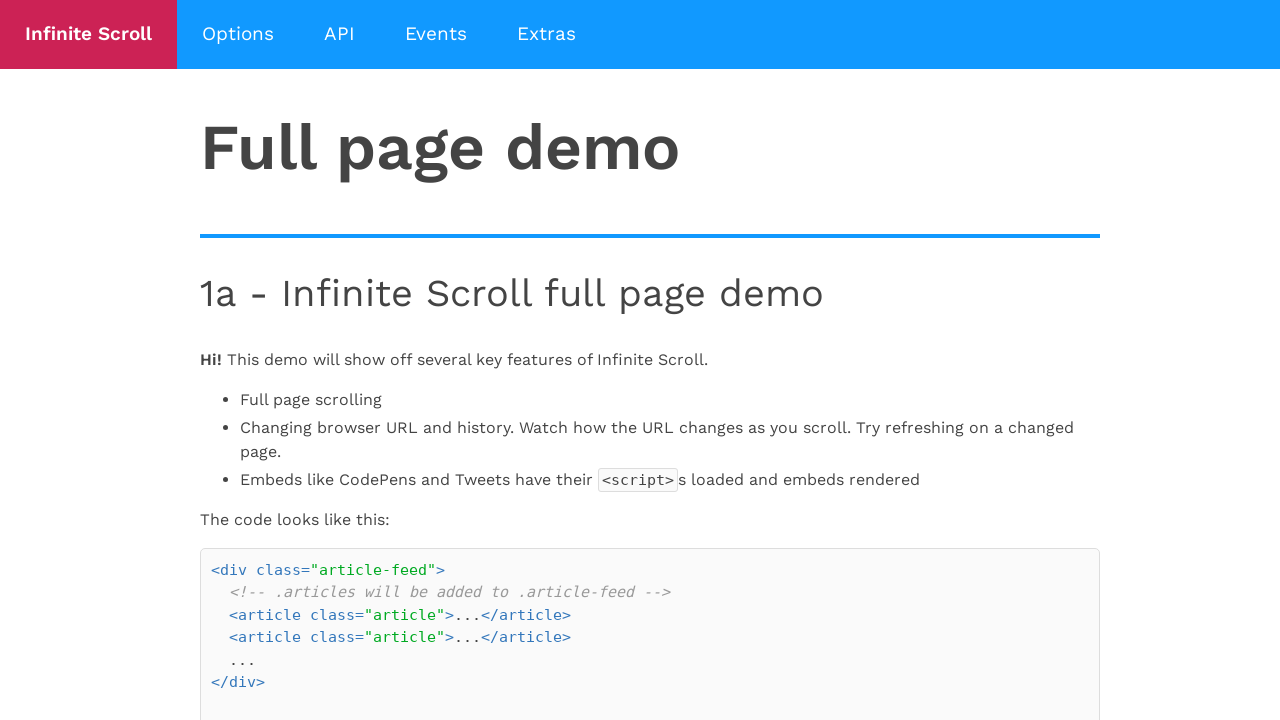

Scrolled to bottom of page to trigger infinite scroll
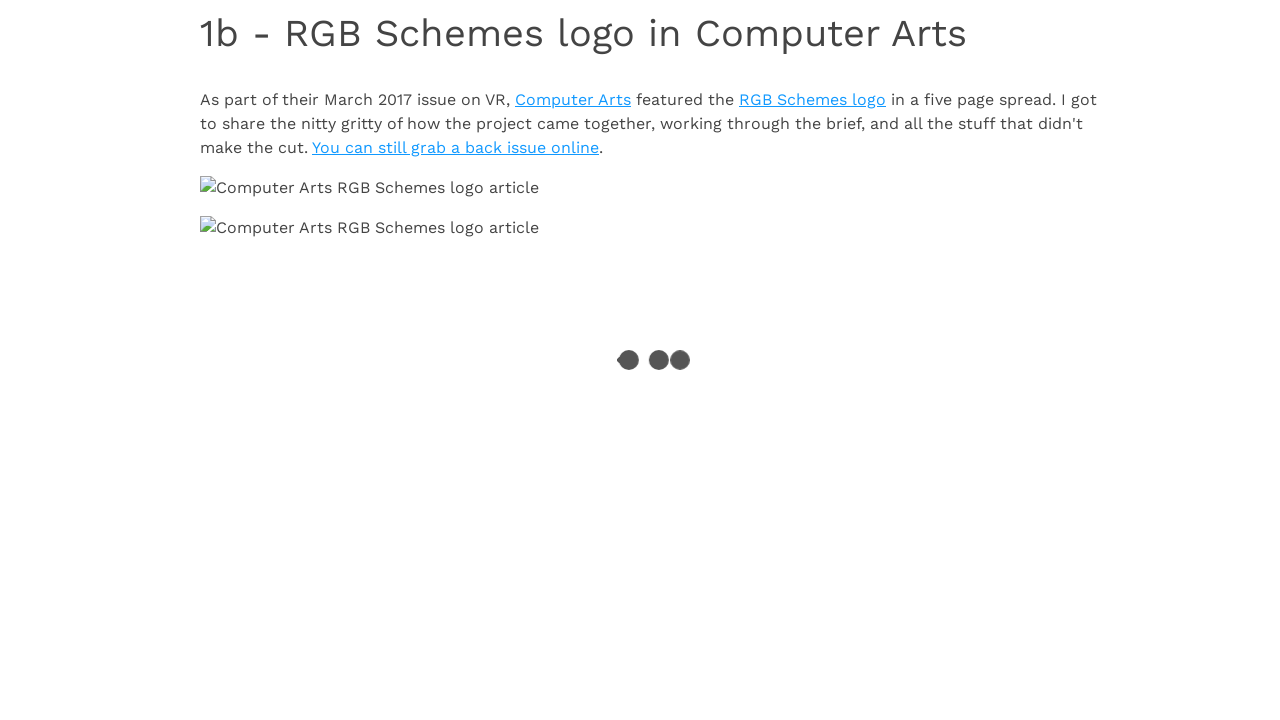

Waited 1 second for new content to load
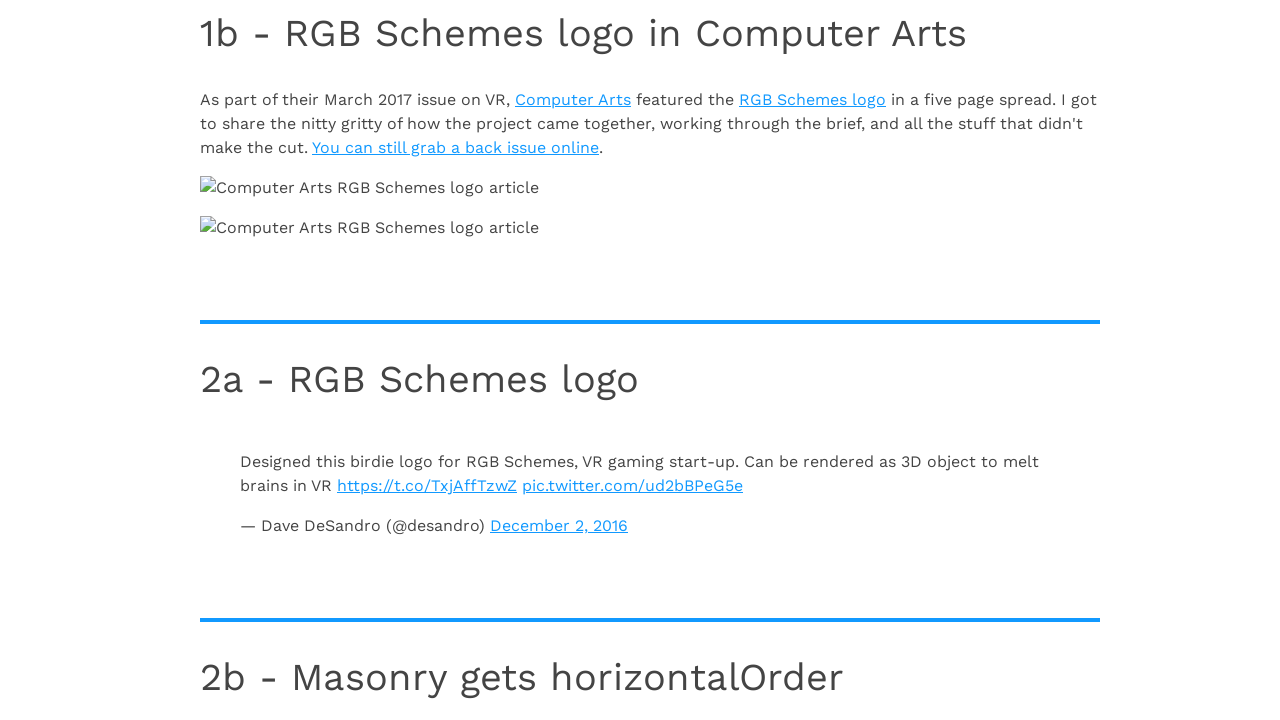

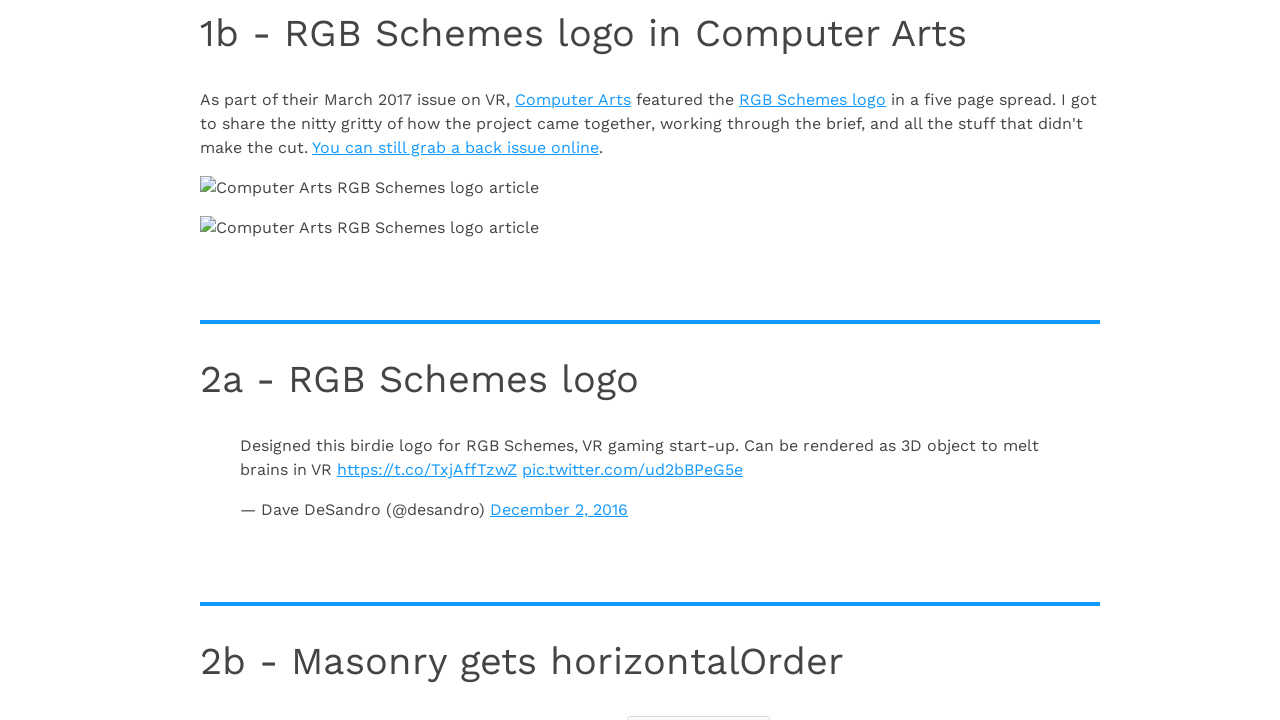